Tests sending text to a JavaScript prompt by clicking the third button, entering text, and accepting the prompt

Starting URL: https://the-internet.herokuapp.com/javascript_alerts

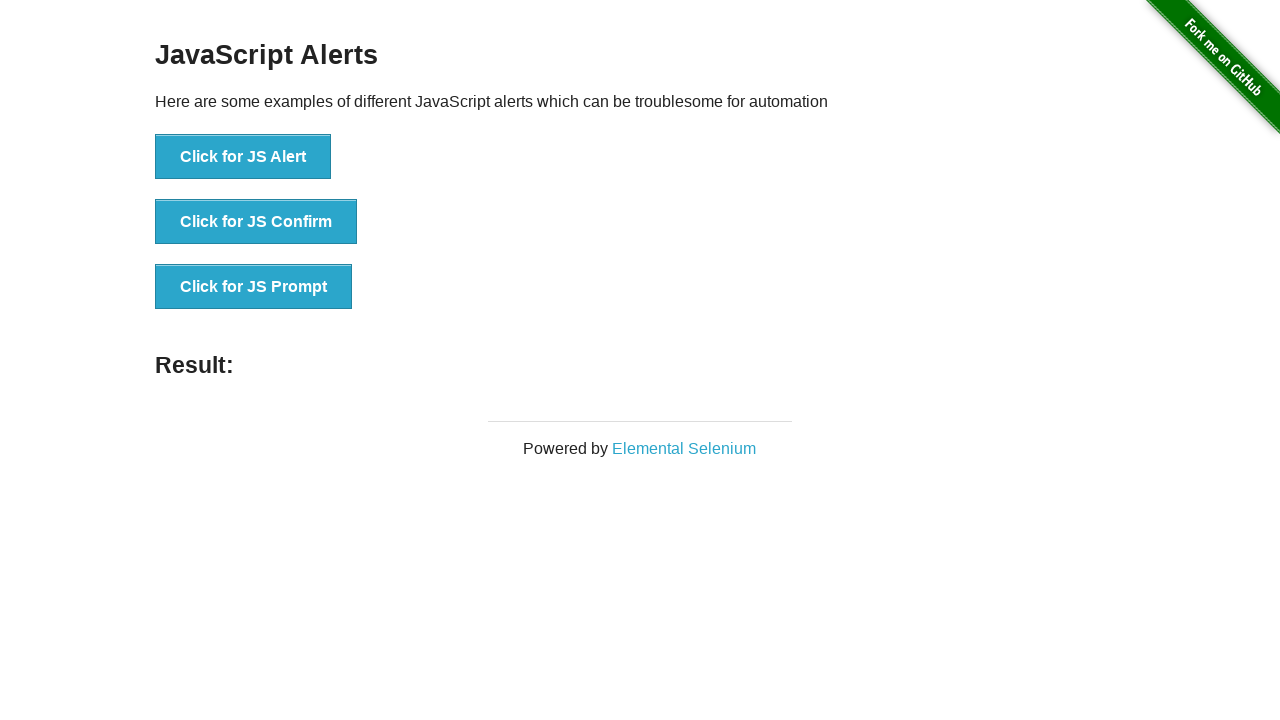

Set up dialog handler to accept prompt with text 'ZAFER'
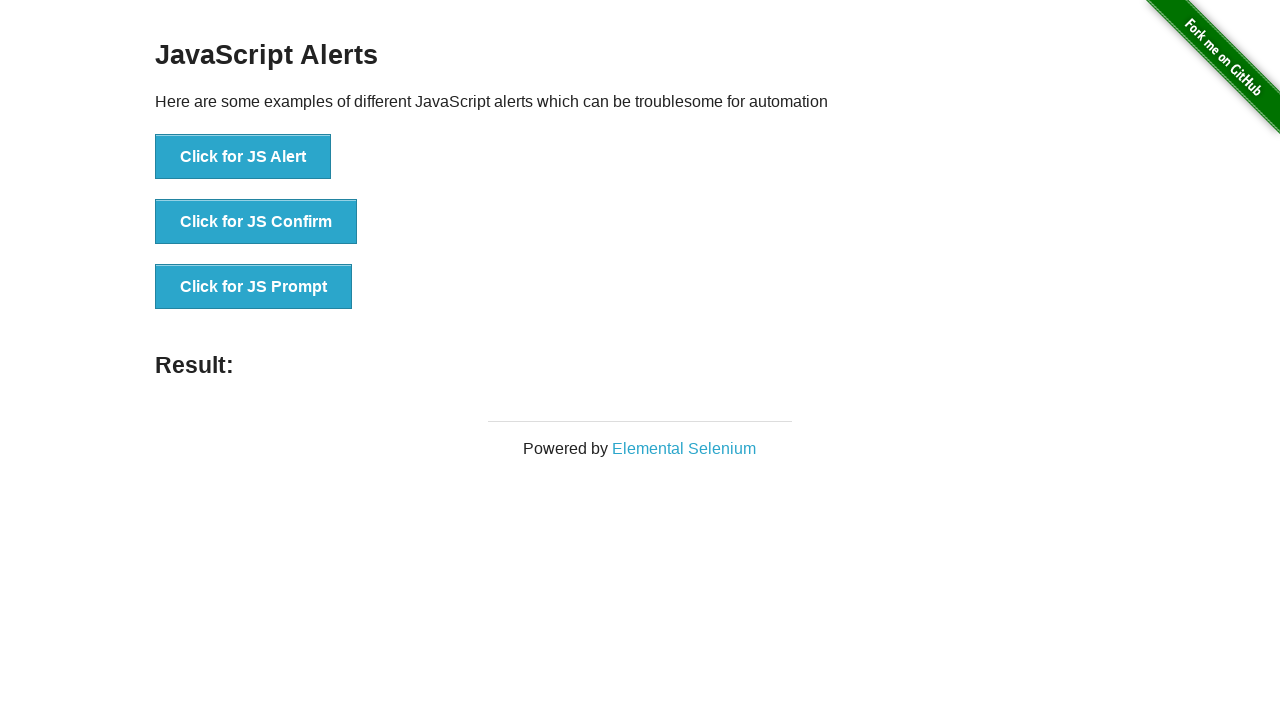

Clicked the third button to trigger JavaScript prompt at (254, 287) on button[onclick='jsPrompt()']
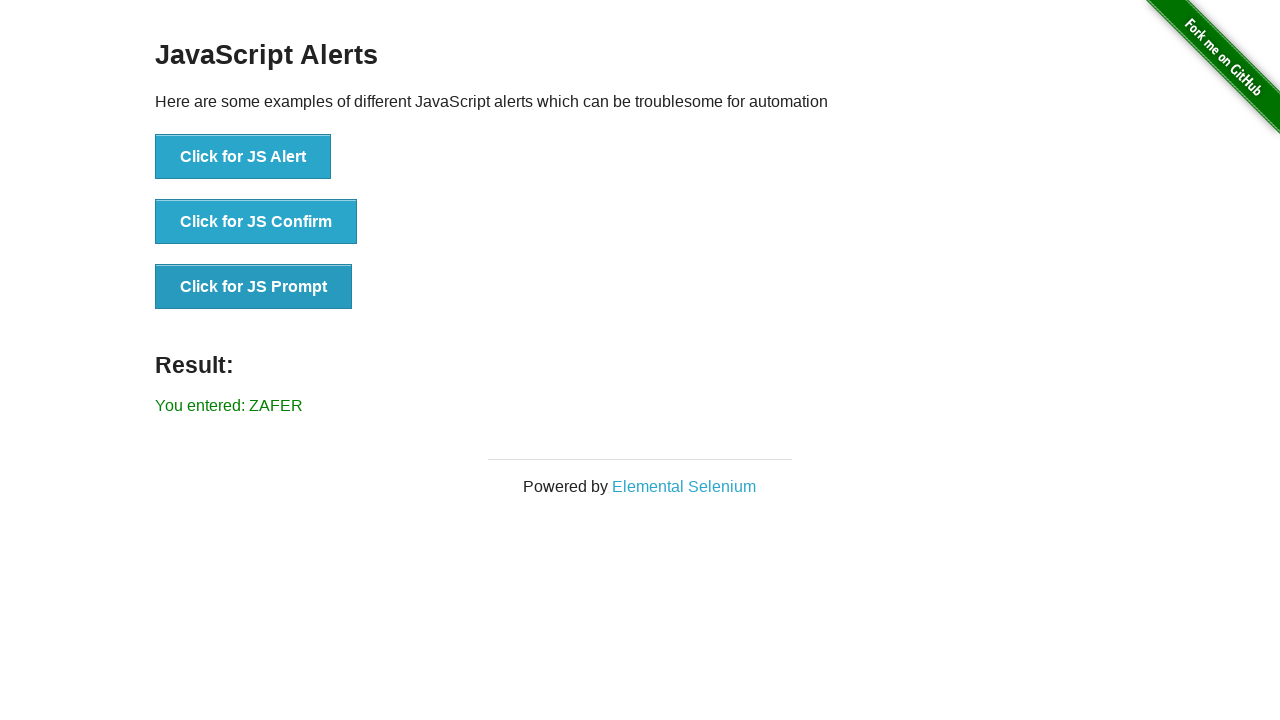

Result message element became visible
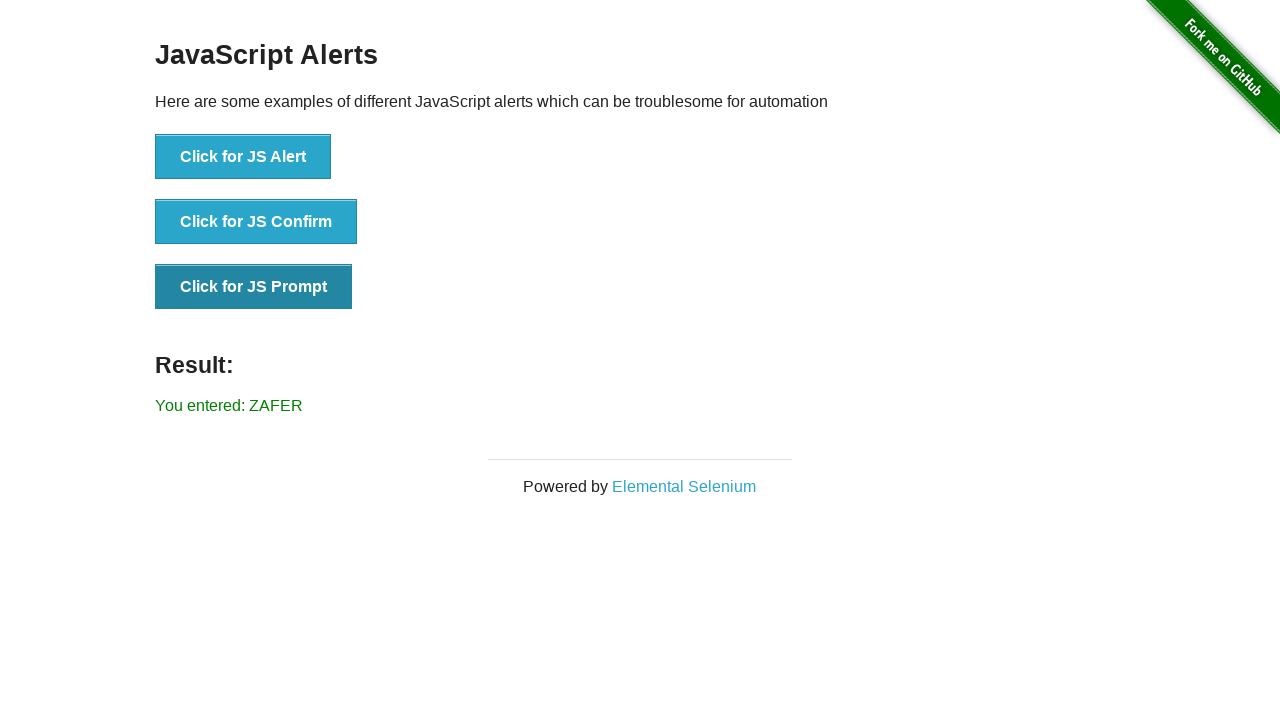

Confirmed result message displays 'You entered: ZAFER'
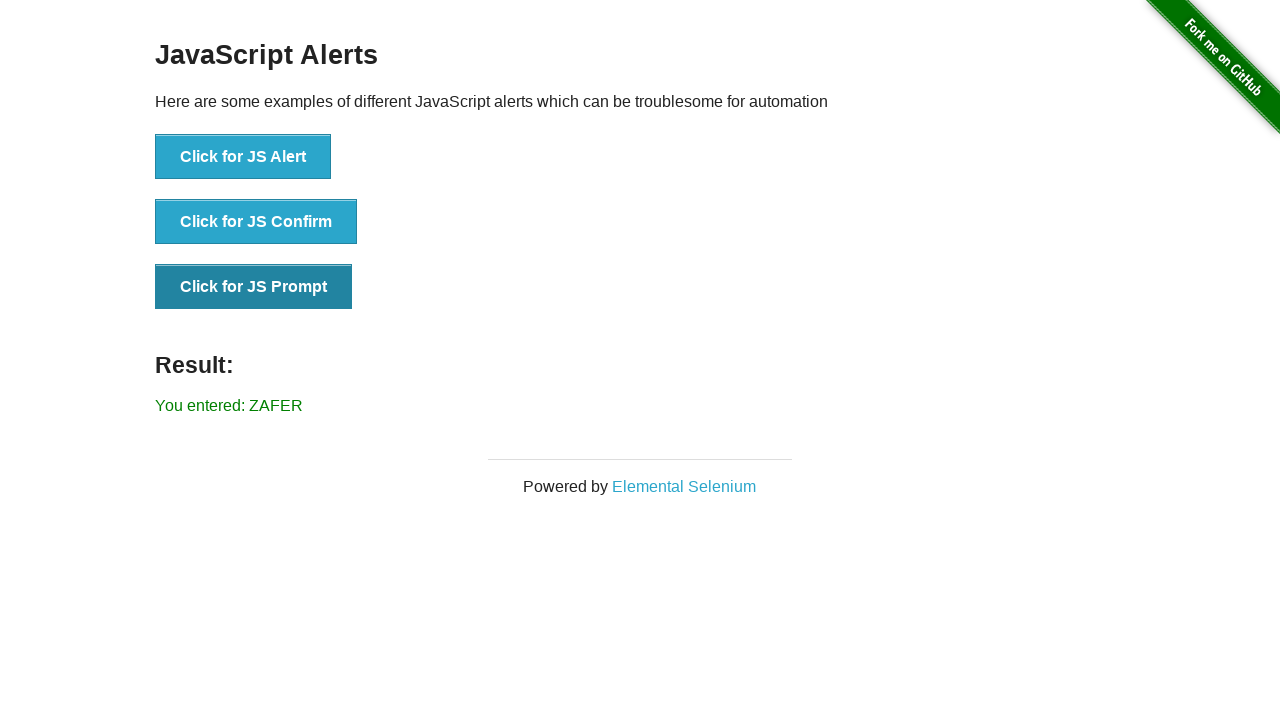

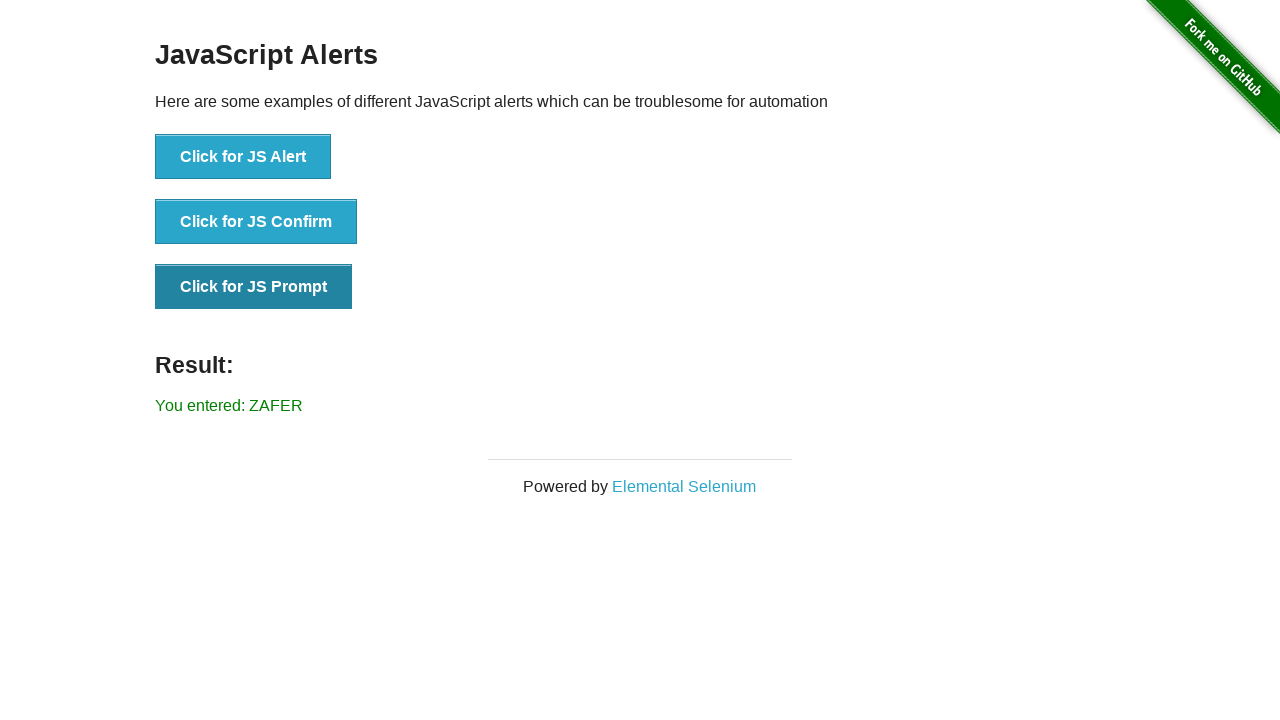